Tests JavaScript alert handling by clicking a button that triggers an alert and then accepting/dismissing the alert dialog

Starting URL: https://demo.automationtesting.in/Alerts.html

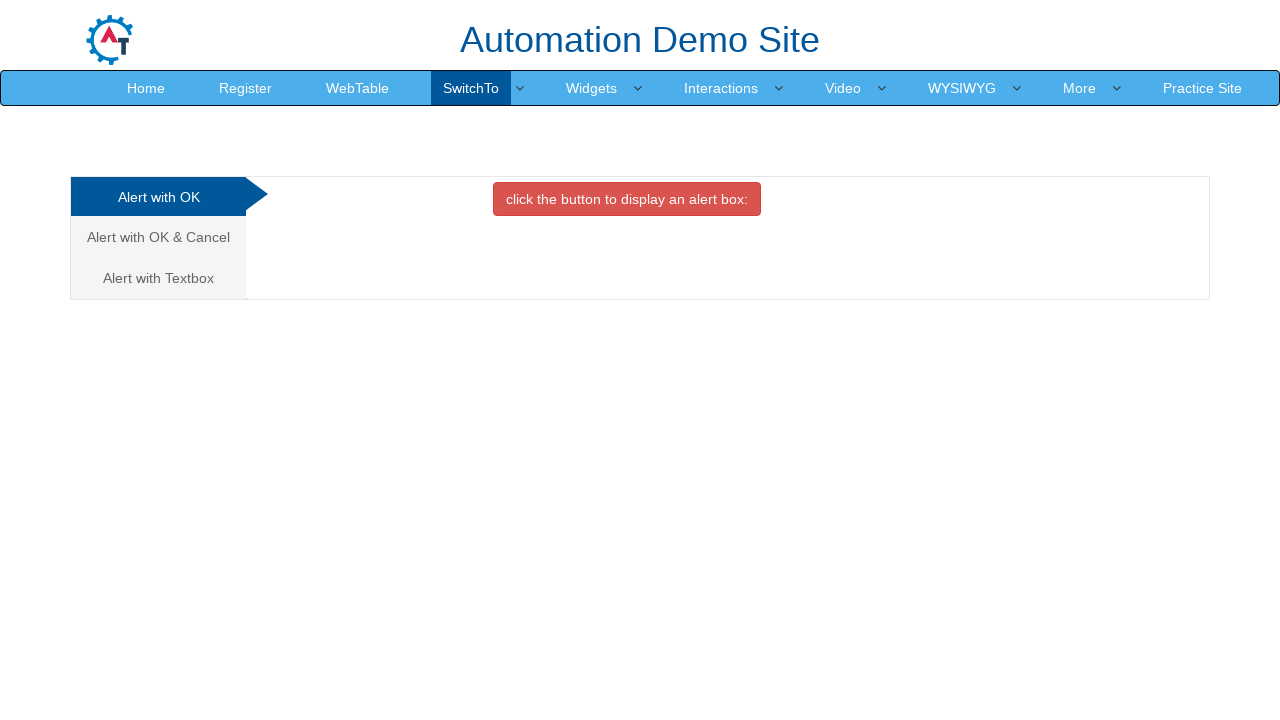

Clicked on 'Alert with OK' tab at (158, 197) on //a[text()="Alert with OK "]
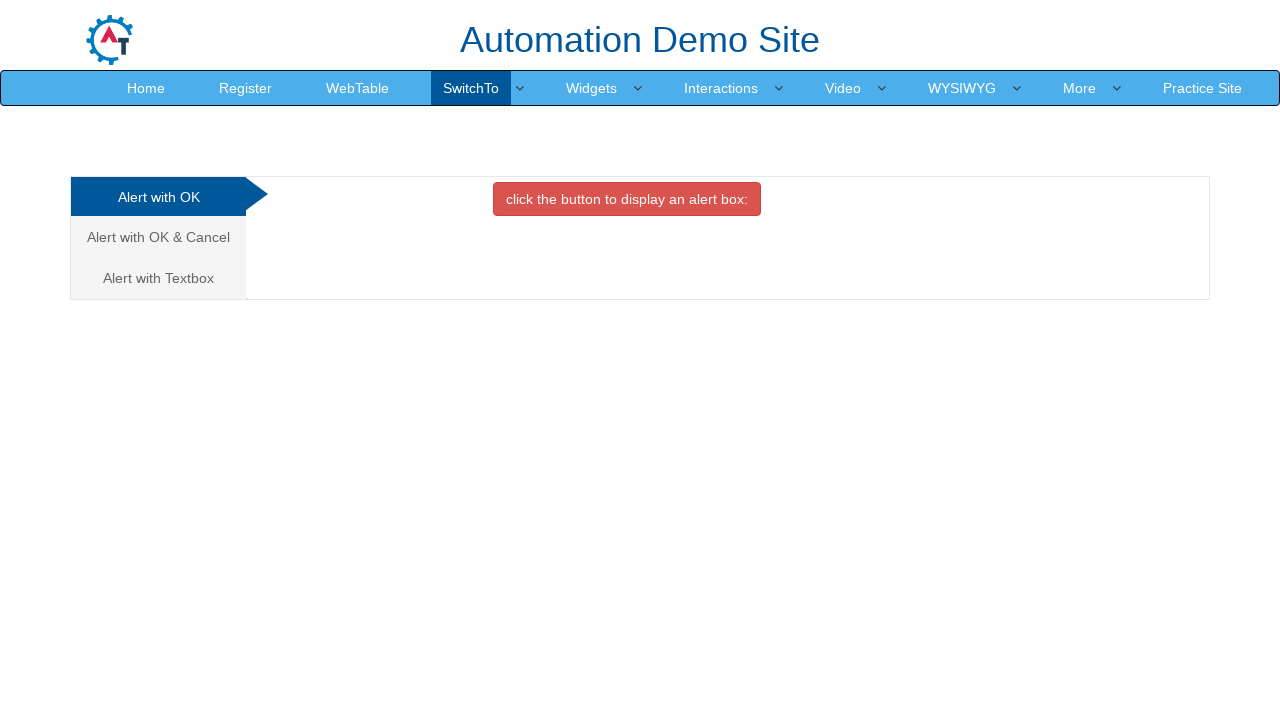

Clicked button to trigger alert dialog at (627, 199) on //button[@onclick="alertbox()"]
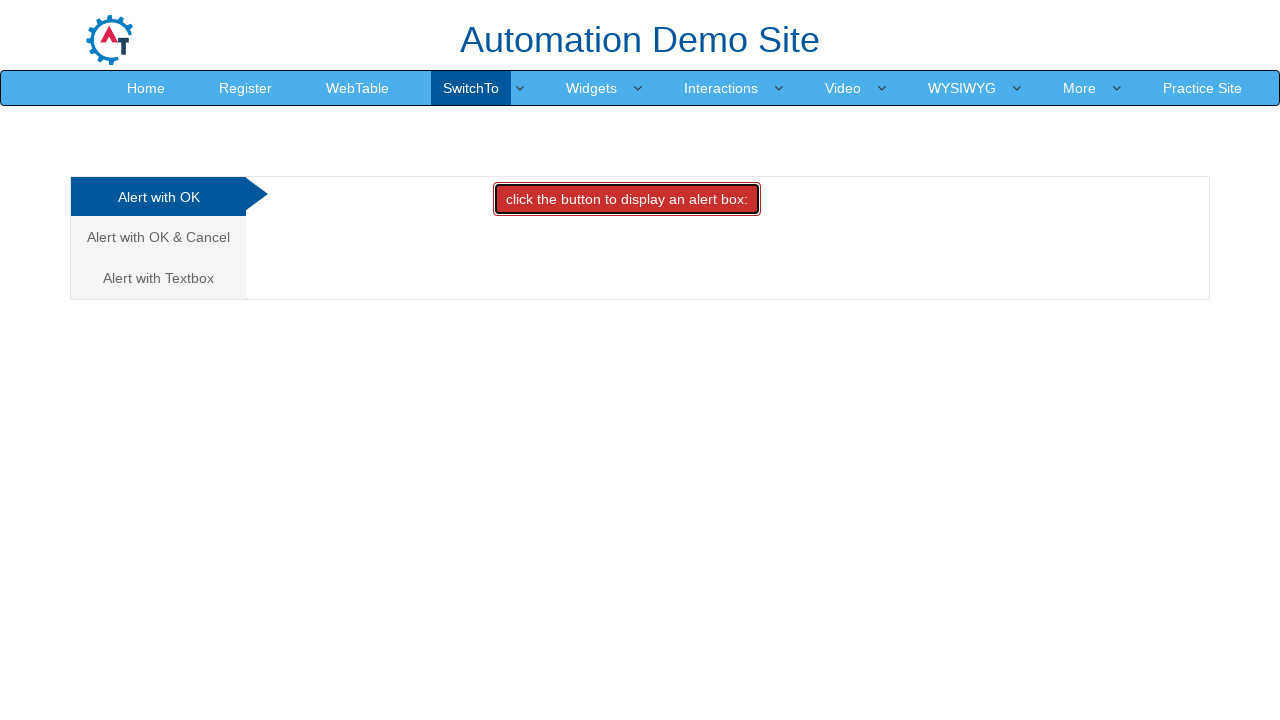

Set up dialog handler to accept alert
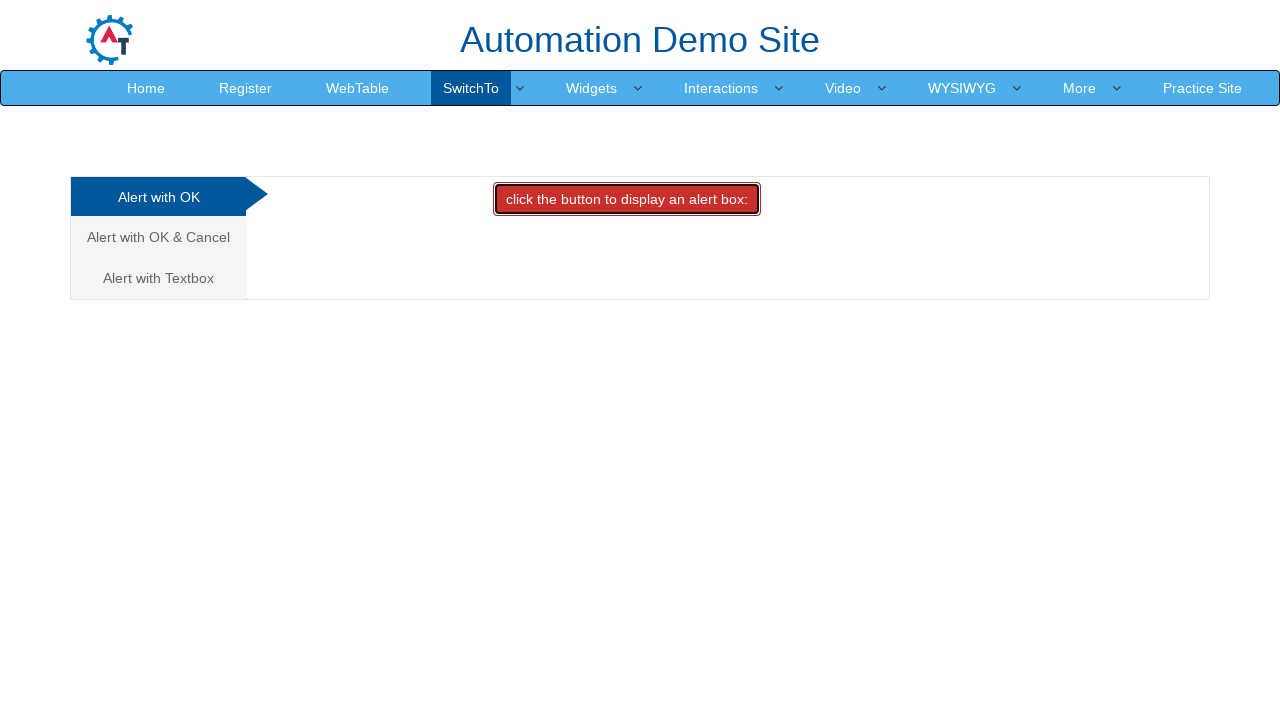

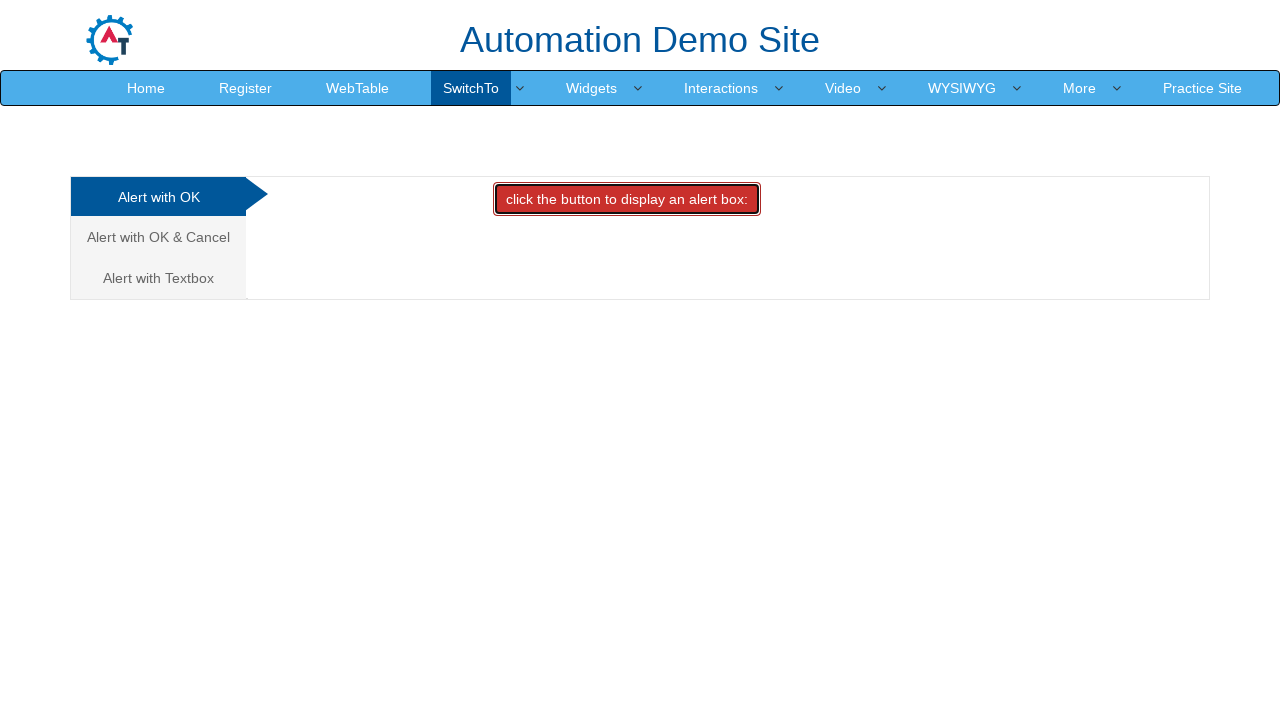